Opens Google Translate and enters Hebrew text for translation

Starting URL: https://translate.google.com

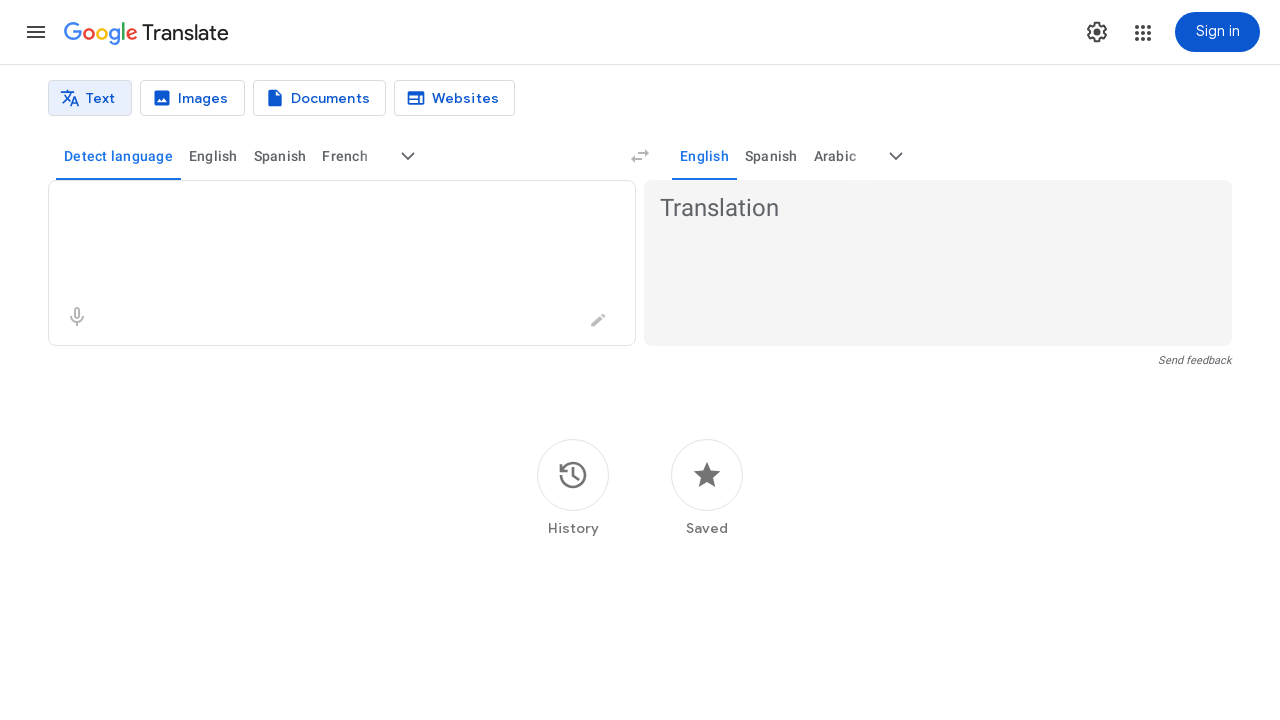

Translation input textarea loaded on Google Translate
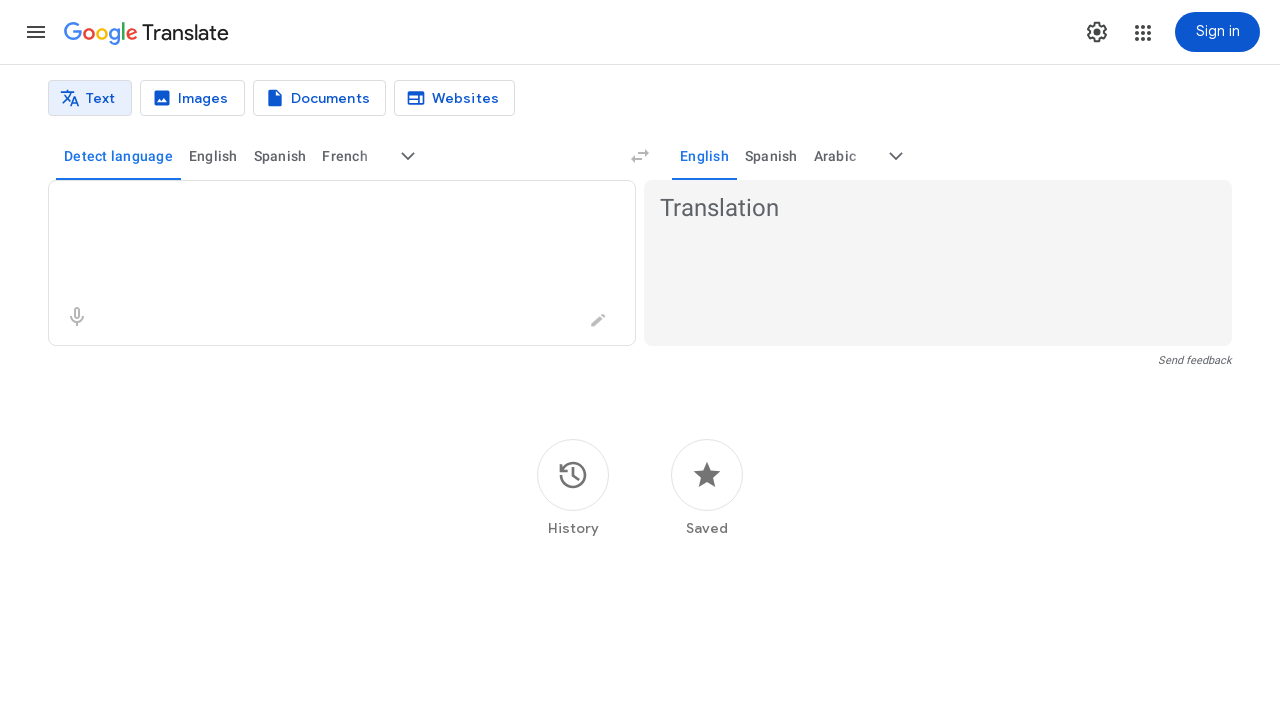

Entered Hebrew text 'שלום' into translation input field on textarea[role='combobox']
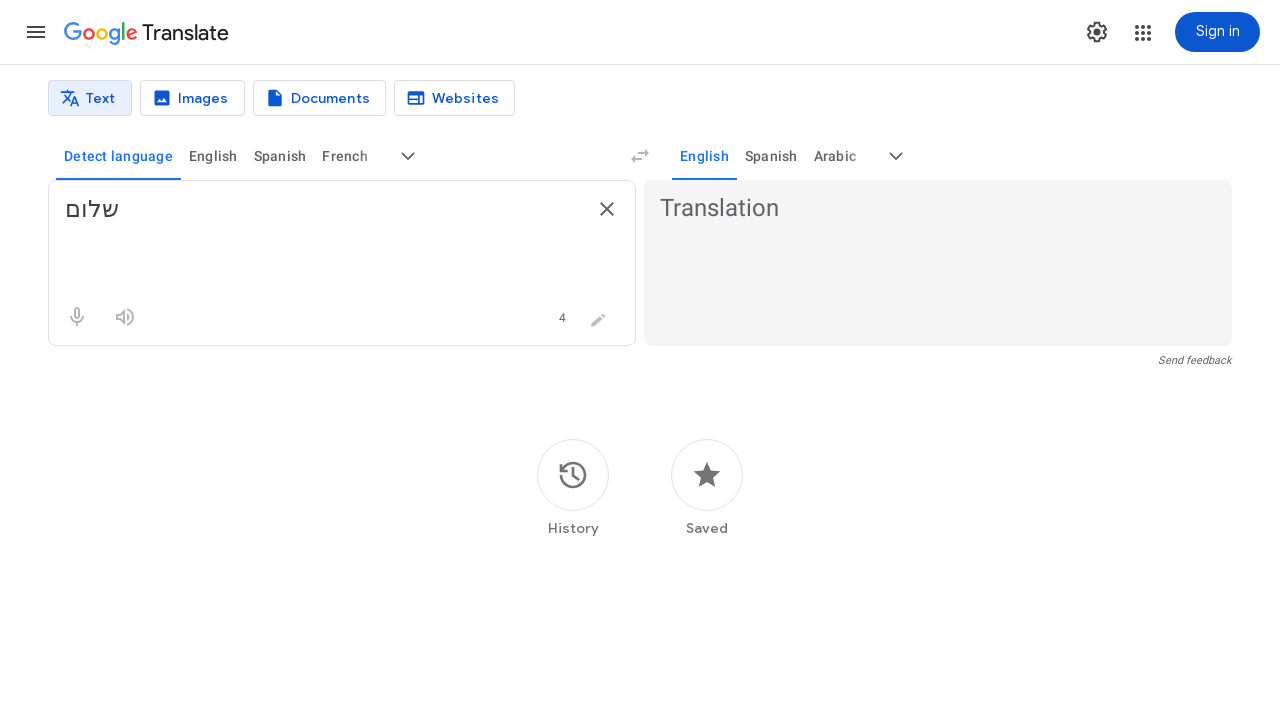

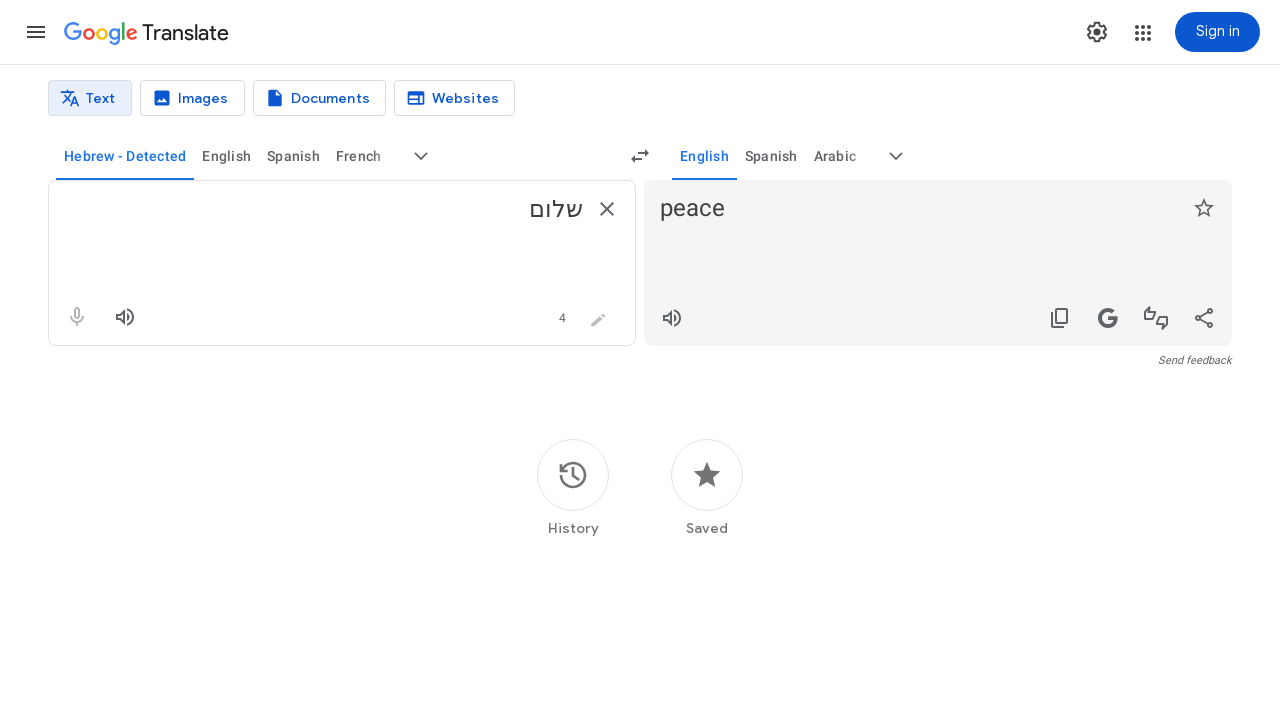